Navigates to JPL Space image gallery and clicks on a featured image link to view the full image

Starting URL: https://data-class-jpl-space.s3.amazonaws.com/JPL_Space/index.html

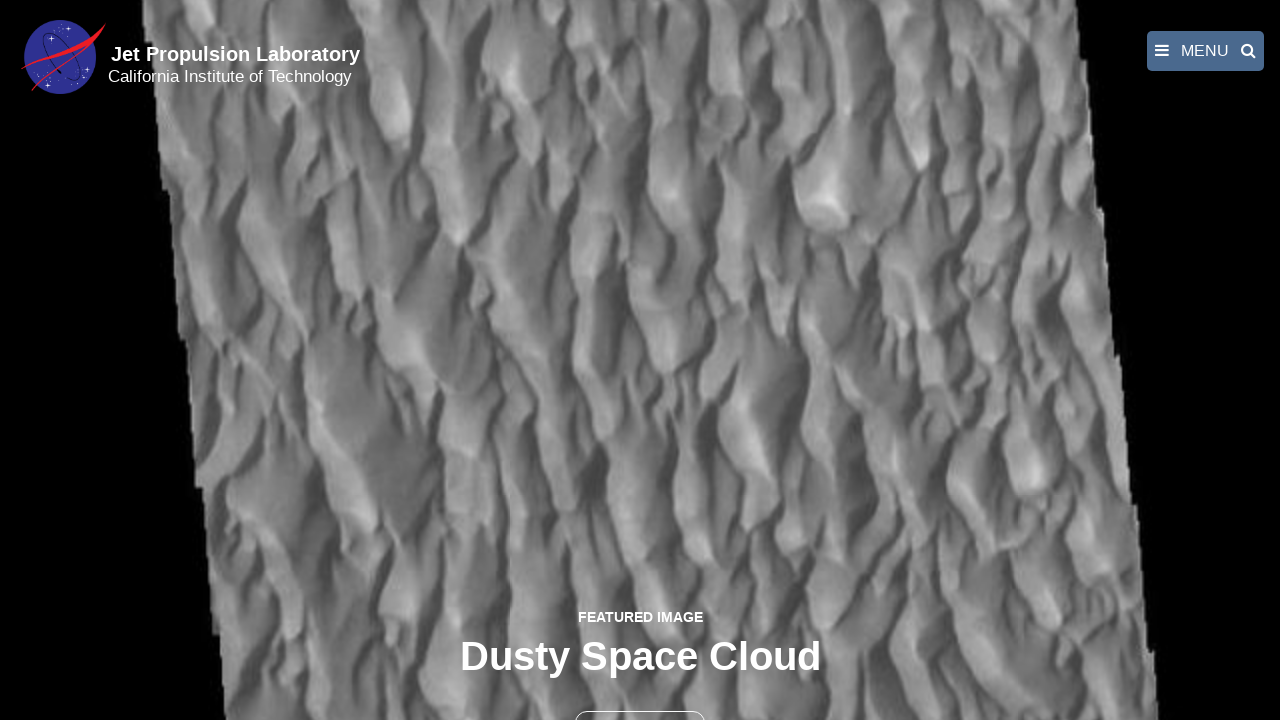

Navigated to JPL Space image gallery
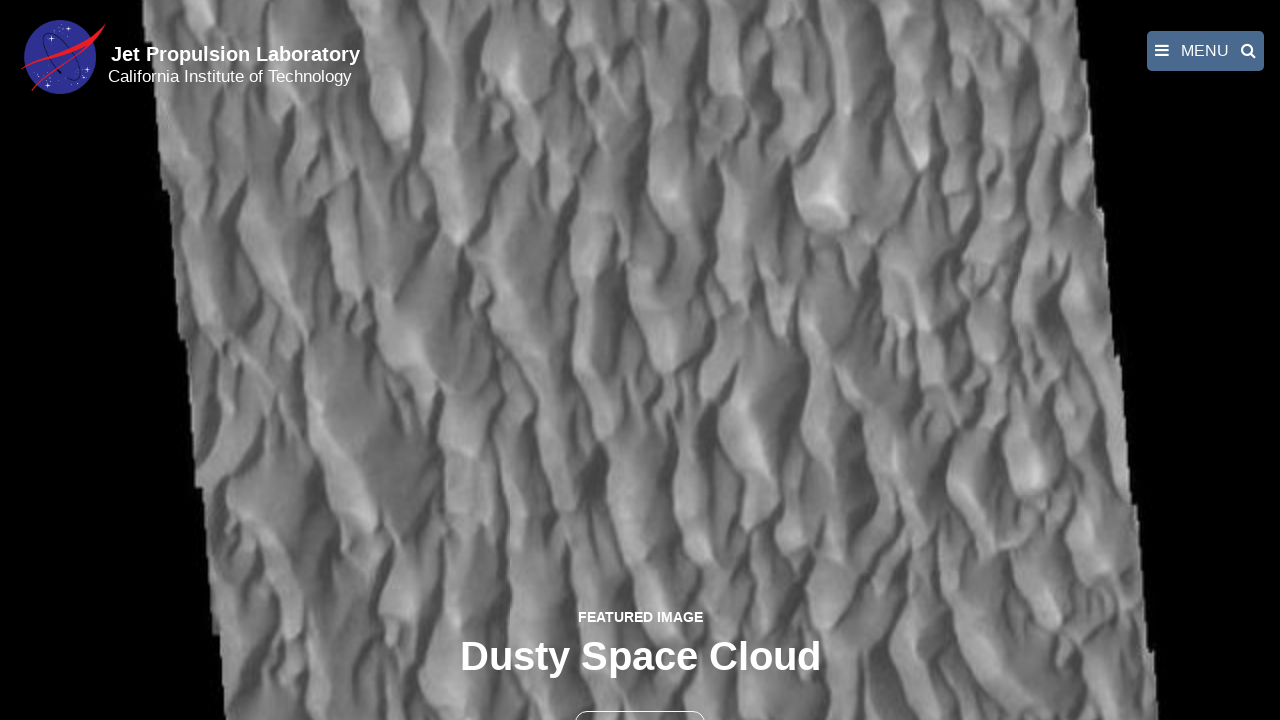

Clicked on featured image link at (640, 362) on a.showimg
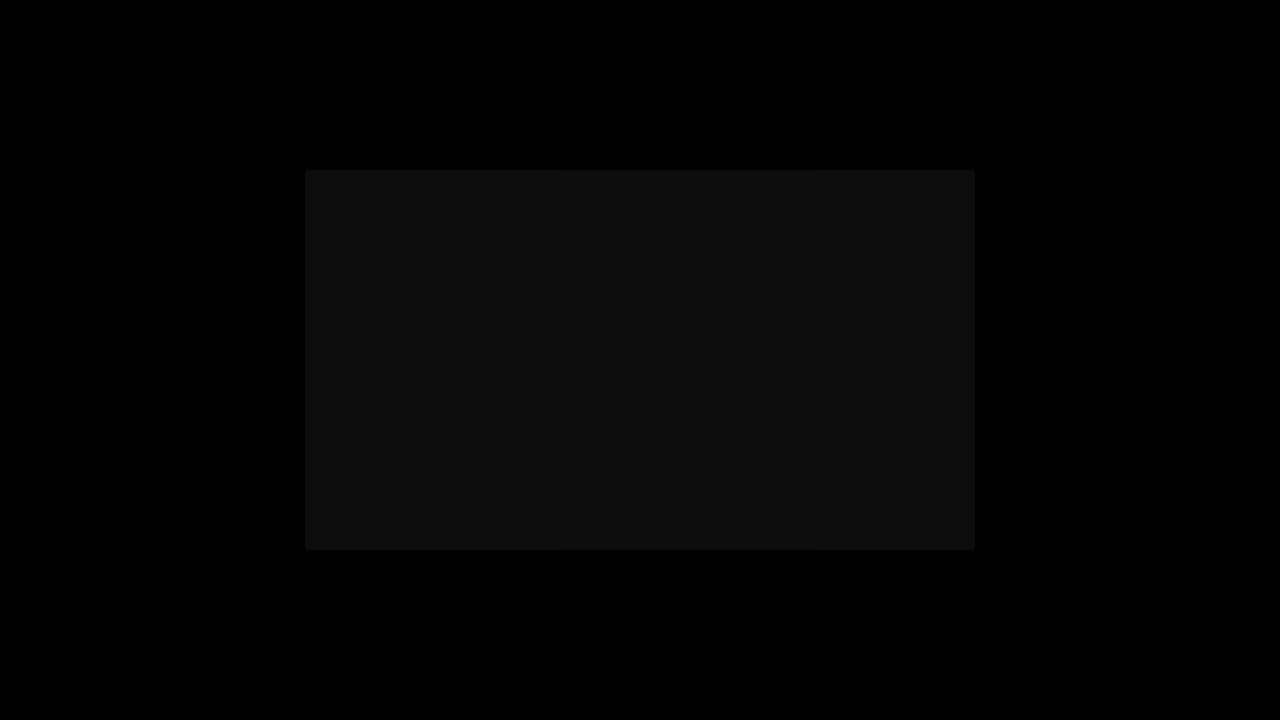

Full image loaded and displayed
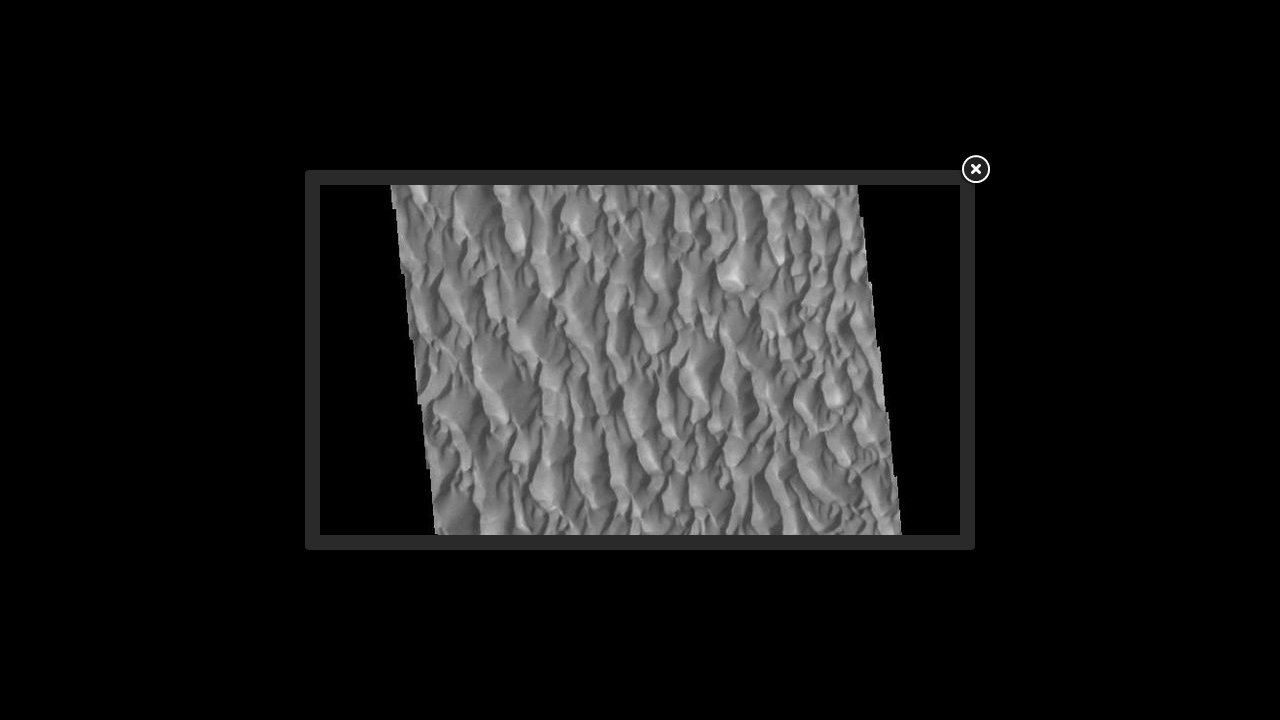

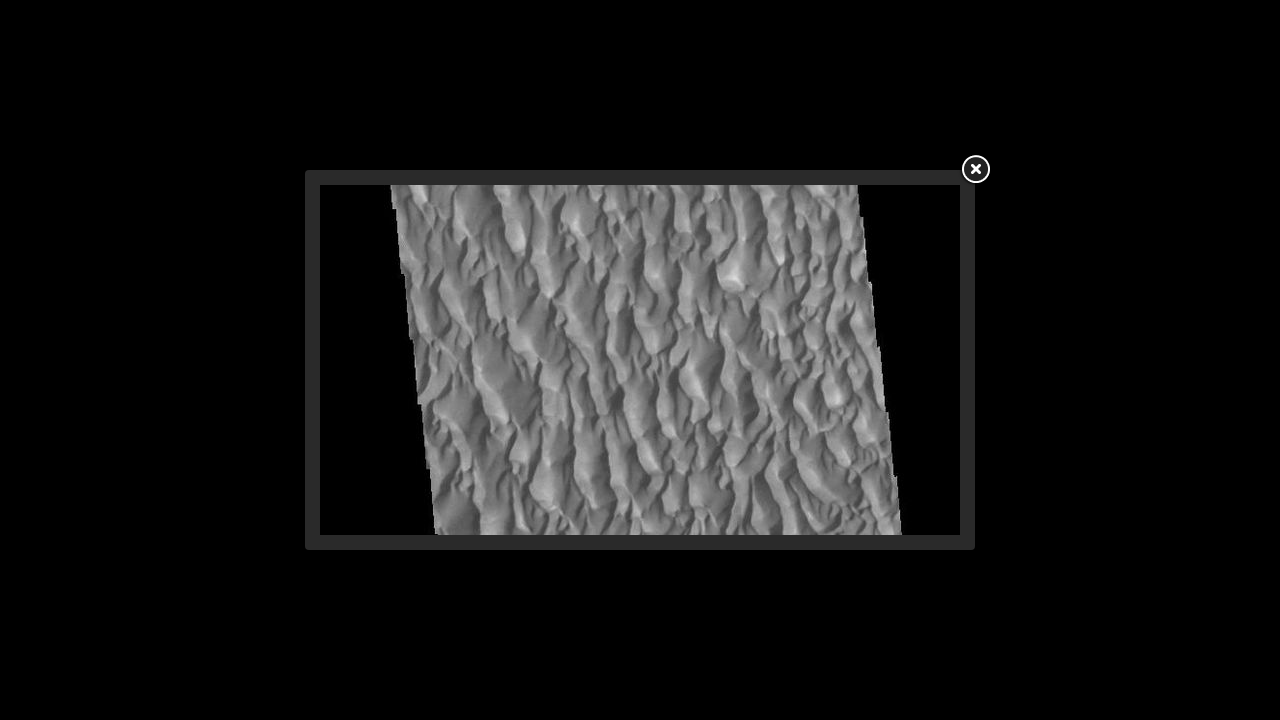